Iterates through all radio buttons on the page and clicks each unchecked one

Starting URL: https://www.tutorialspoint.com/selenium/practice/selenium_automation_practice.php

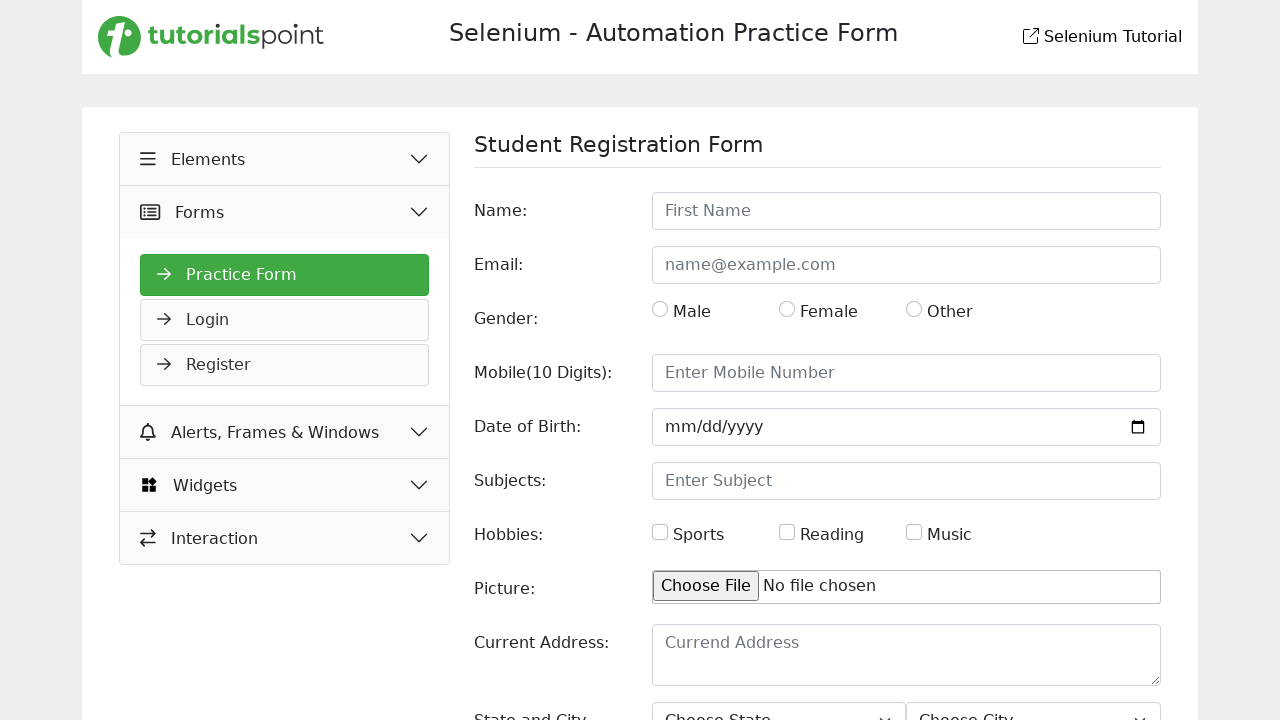

Navigated to Selenium practice page
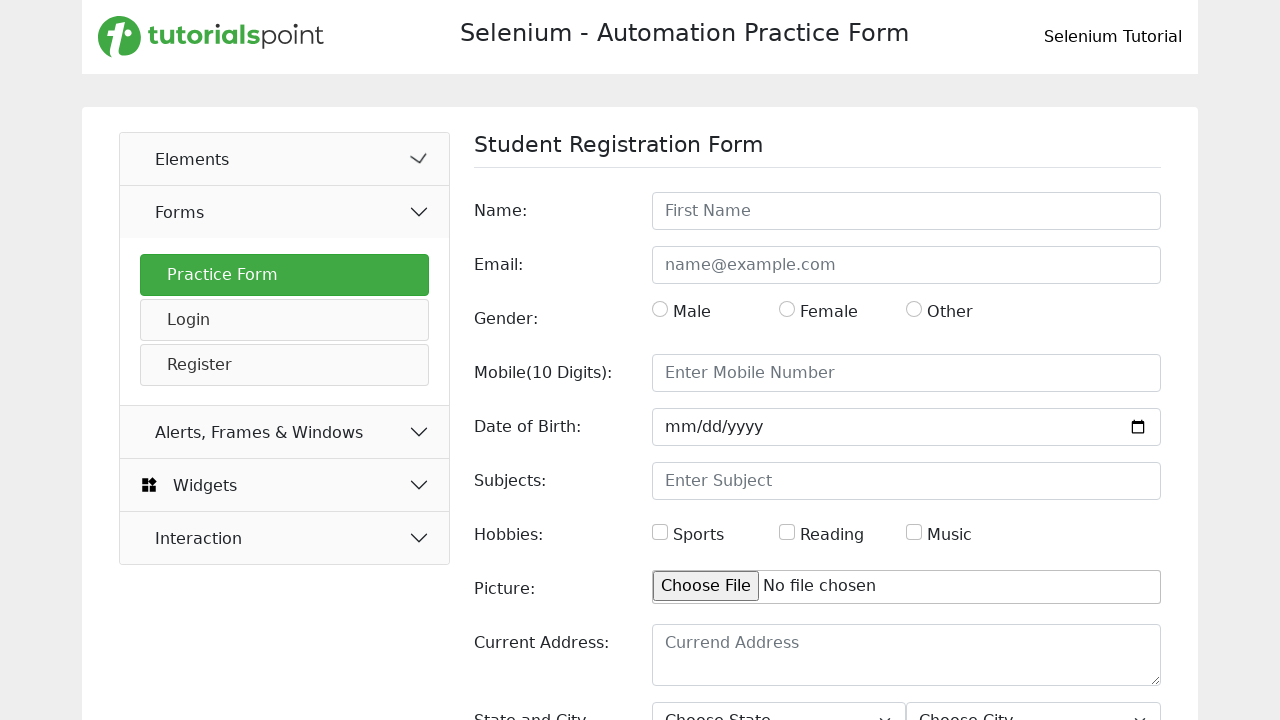

Located all radio buttons on the page
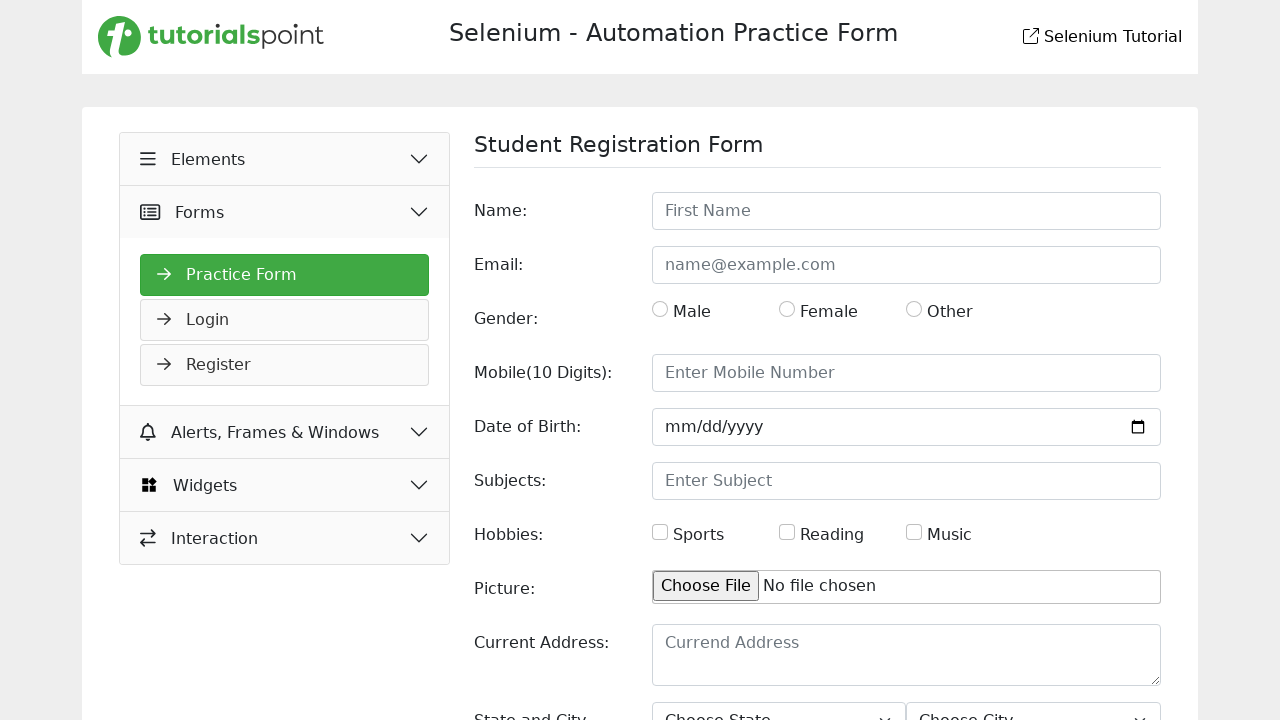

Clicked an unchecked radio button
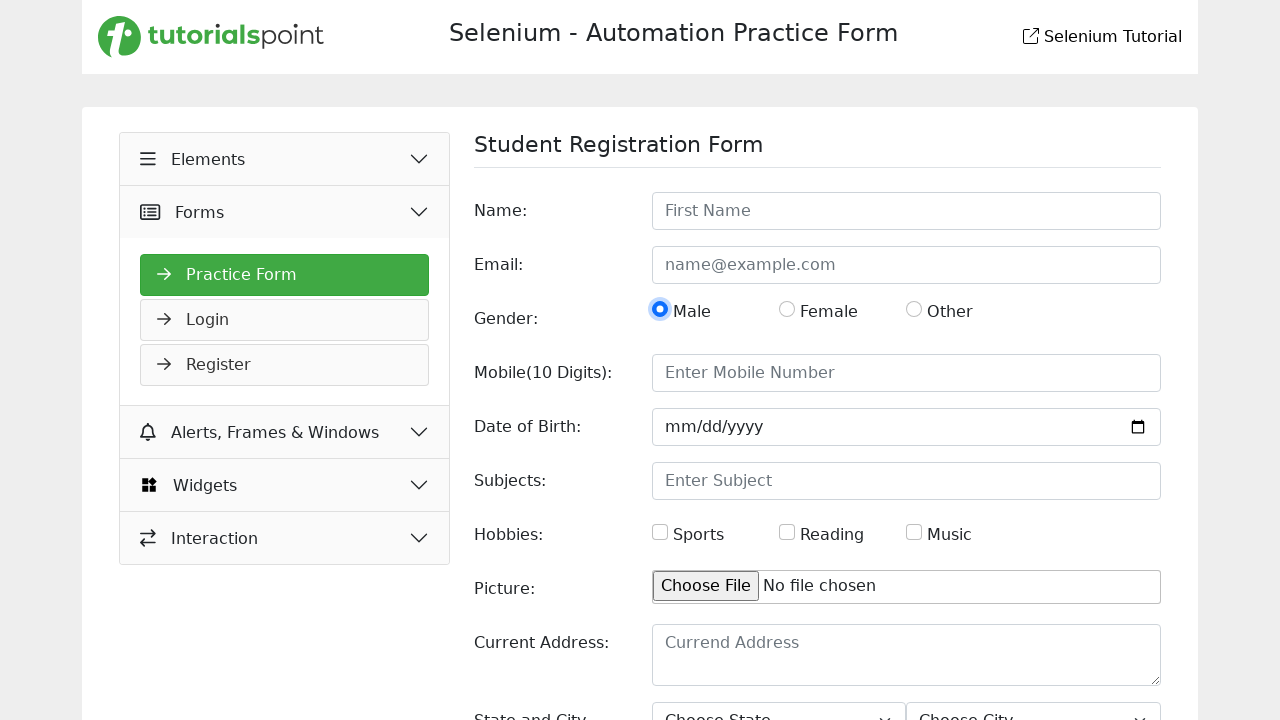

Clicked an unchecked radio button
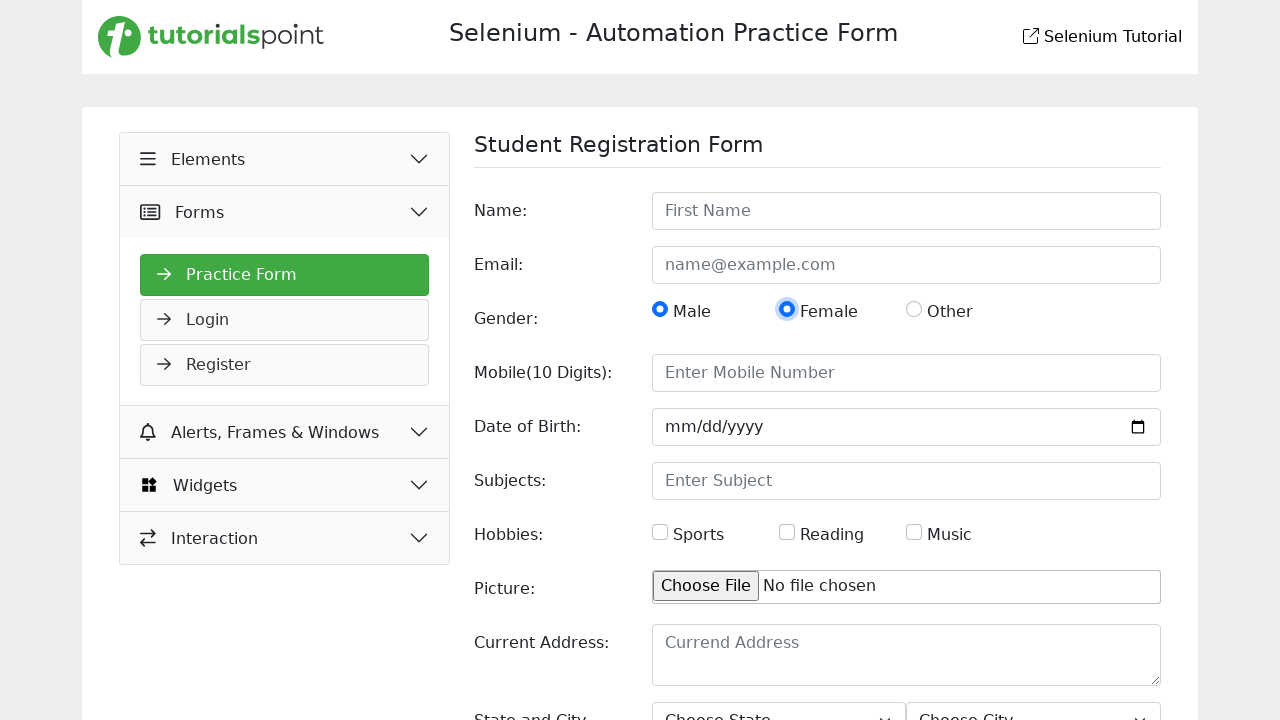

Clicked an unchecked radio button
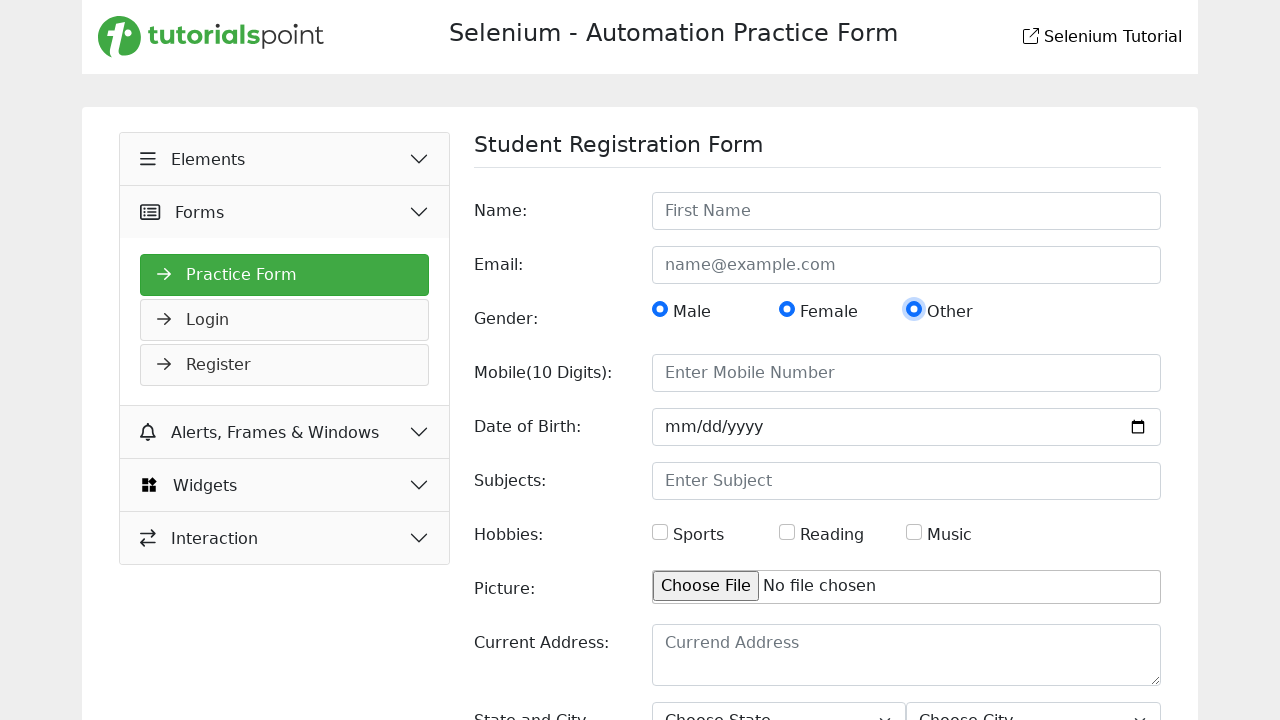

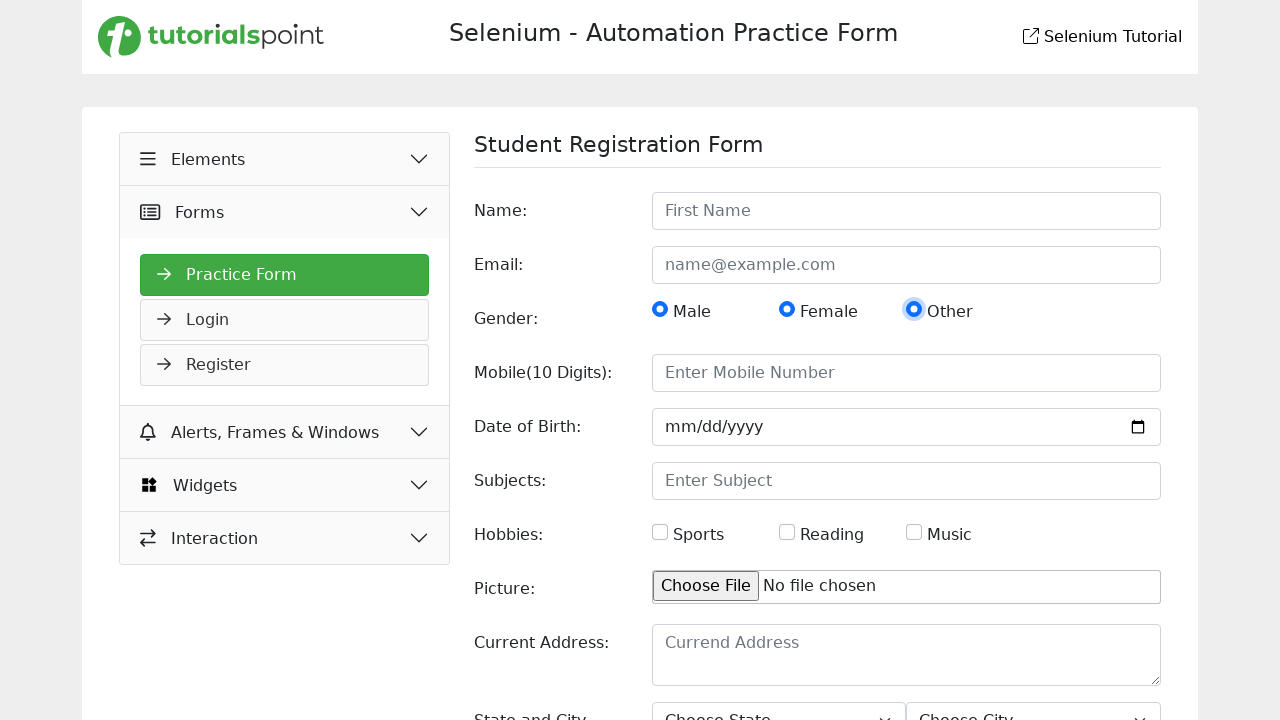